Tests various form elements including radio buttons, checkboxes, dropdowns, autocomplete suggestions, show/hide functionality, and alerts on a practice automation page

Starting URL: https://rahulshettyacademy.com/AutomationPractice/

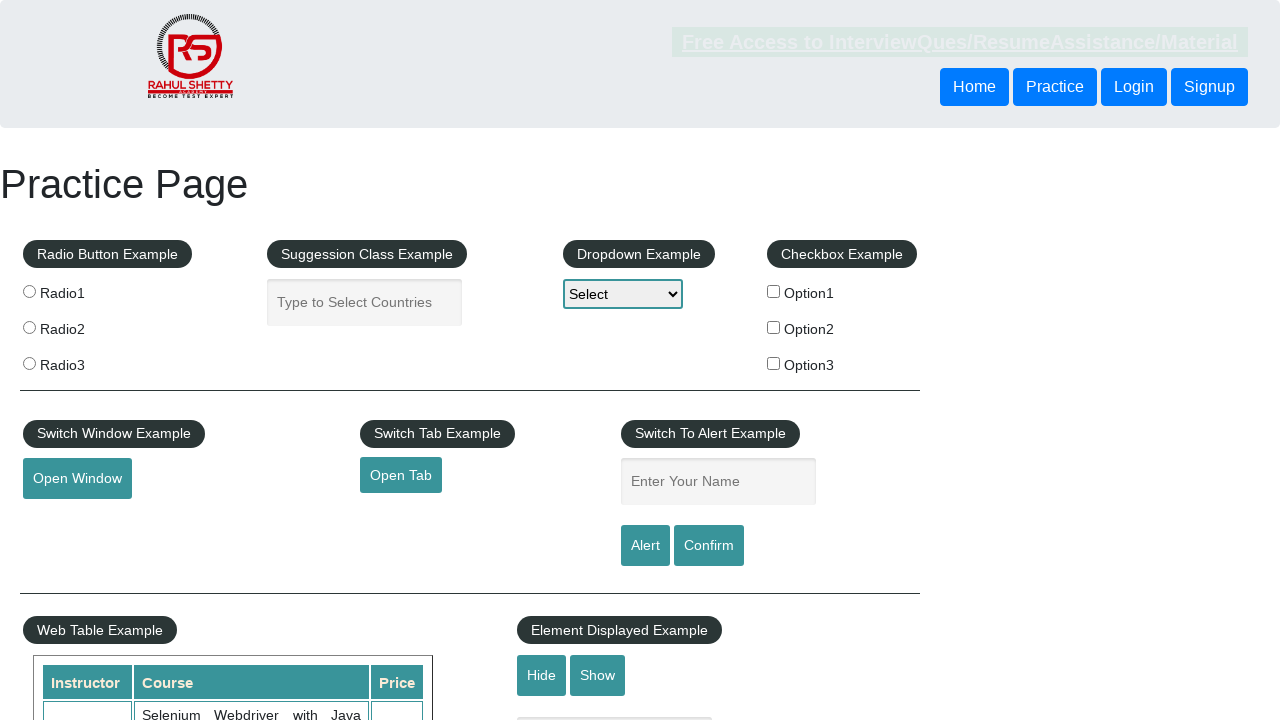

Checked radio button 1 at (29, 291) on [for='radio1'] > .radioButton
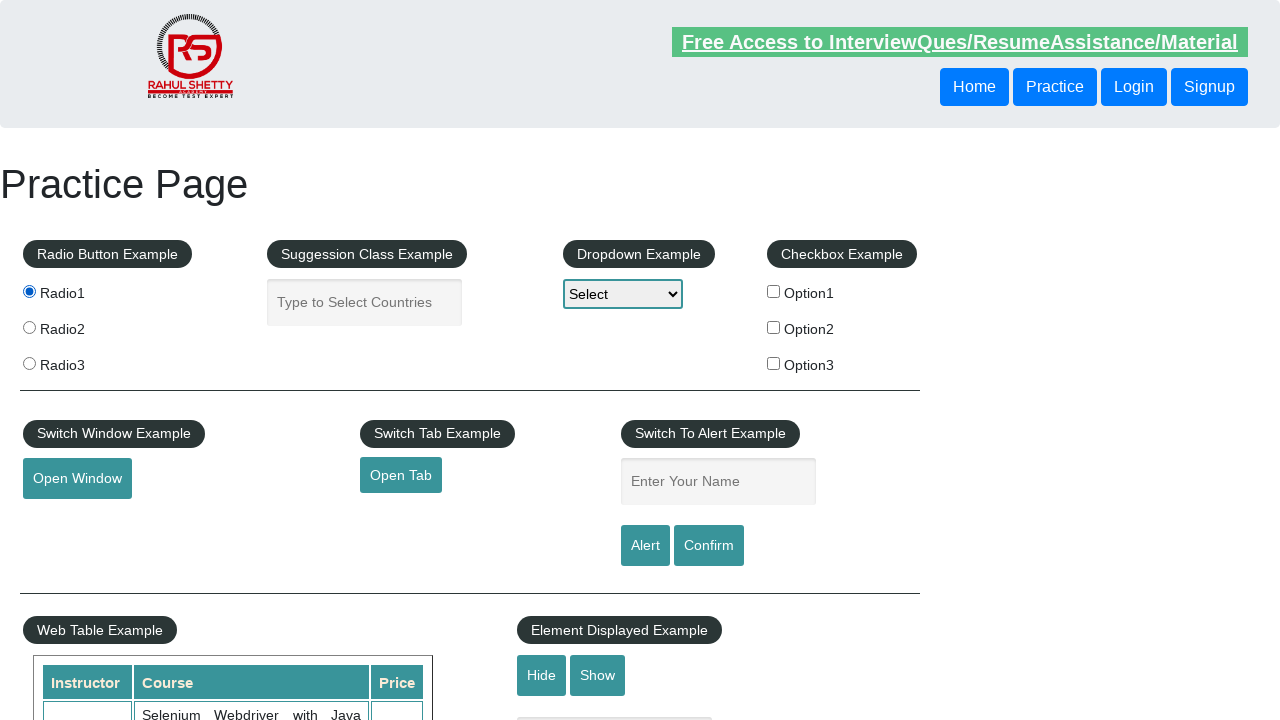

Checked radio button 2 at (29, 327) on [for='radio2'] > .radioButton
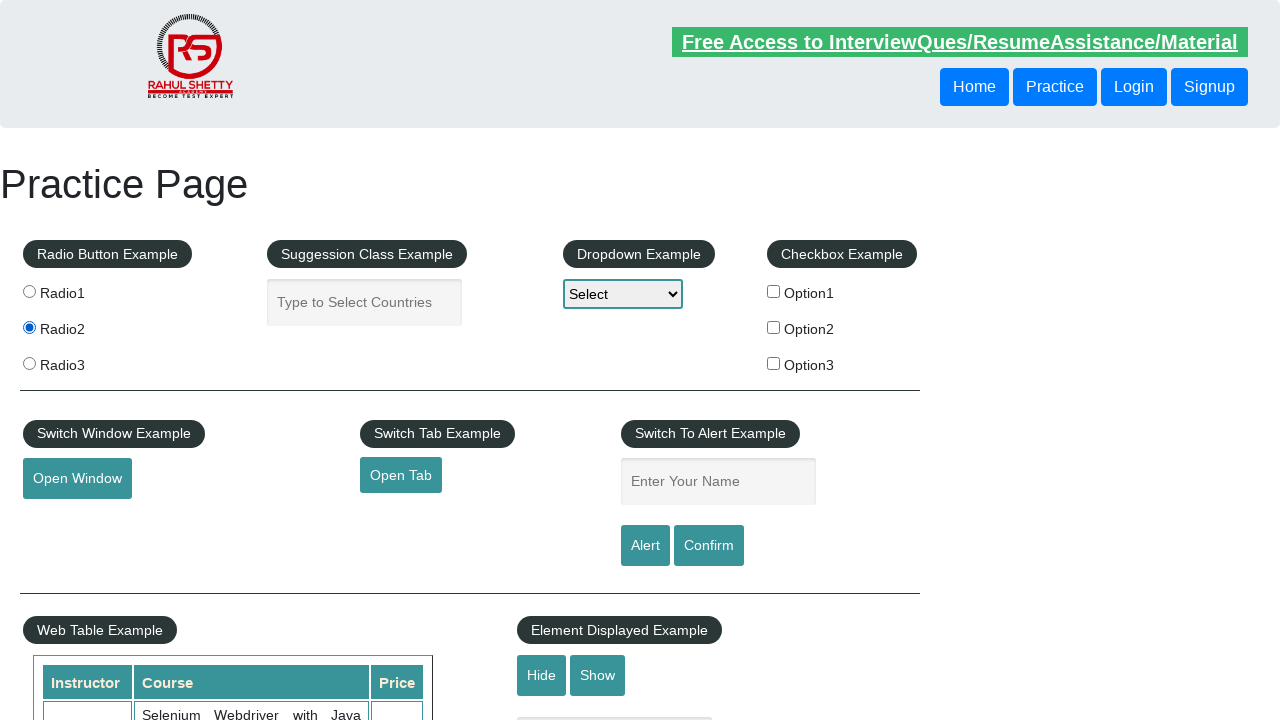

Checked radio button 3 at (29, 363) on [for='radio3'] > .radioButton
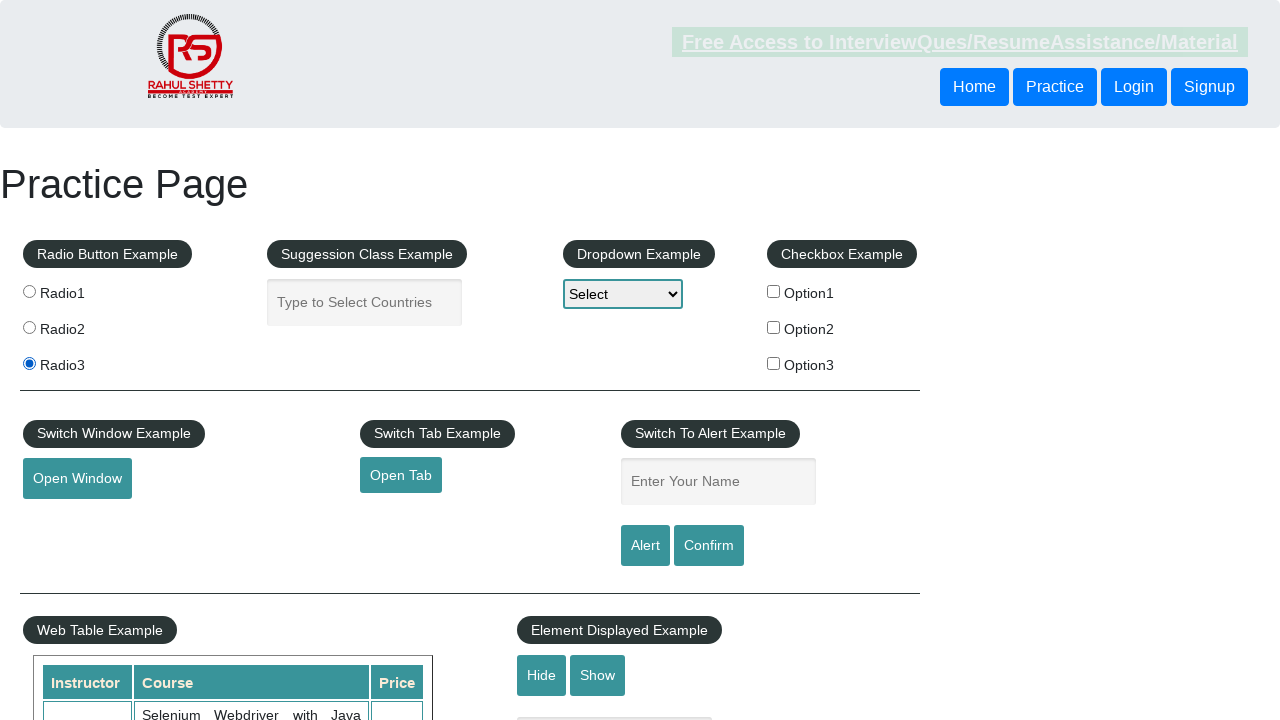

Checked checkbox option 1 at (774, 291) on #checkBoxOption1
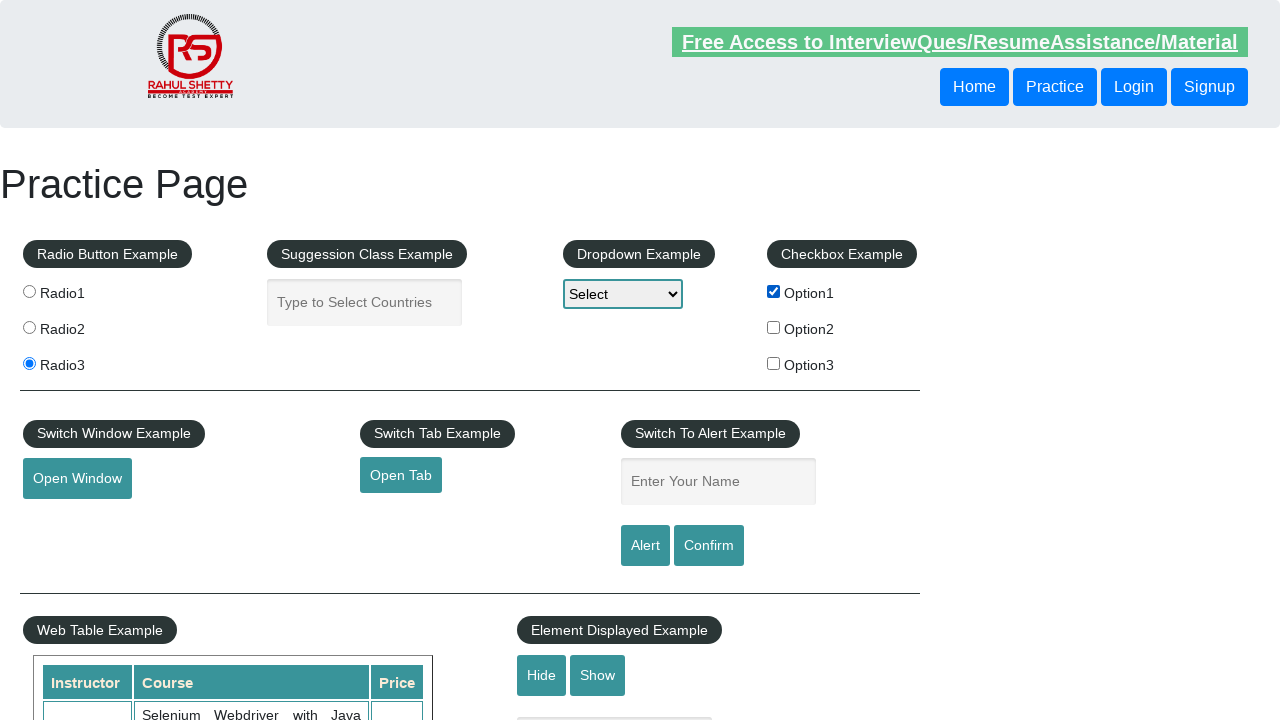

Checked checkbox option 2 at (774, 327) on #checkBoxOption2
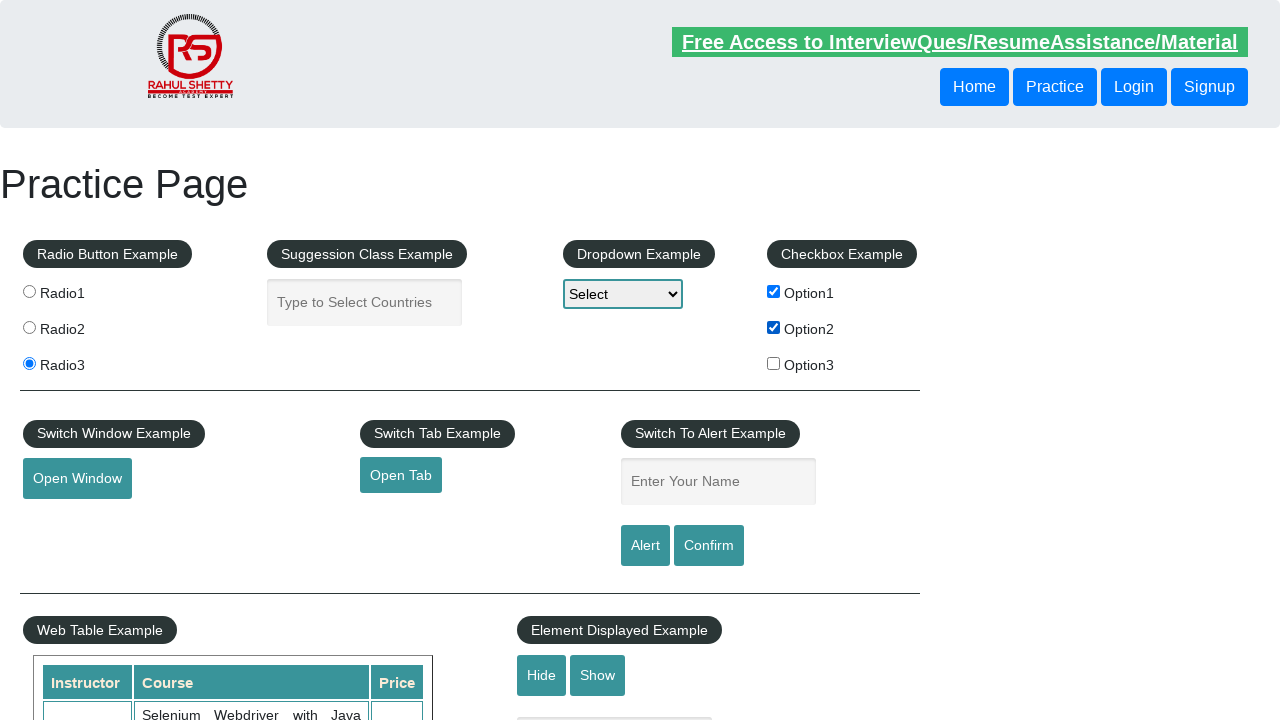

Checked checkbox option 3 at (774, 363) on #checkBoxOption3
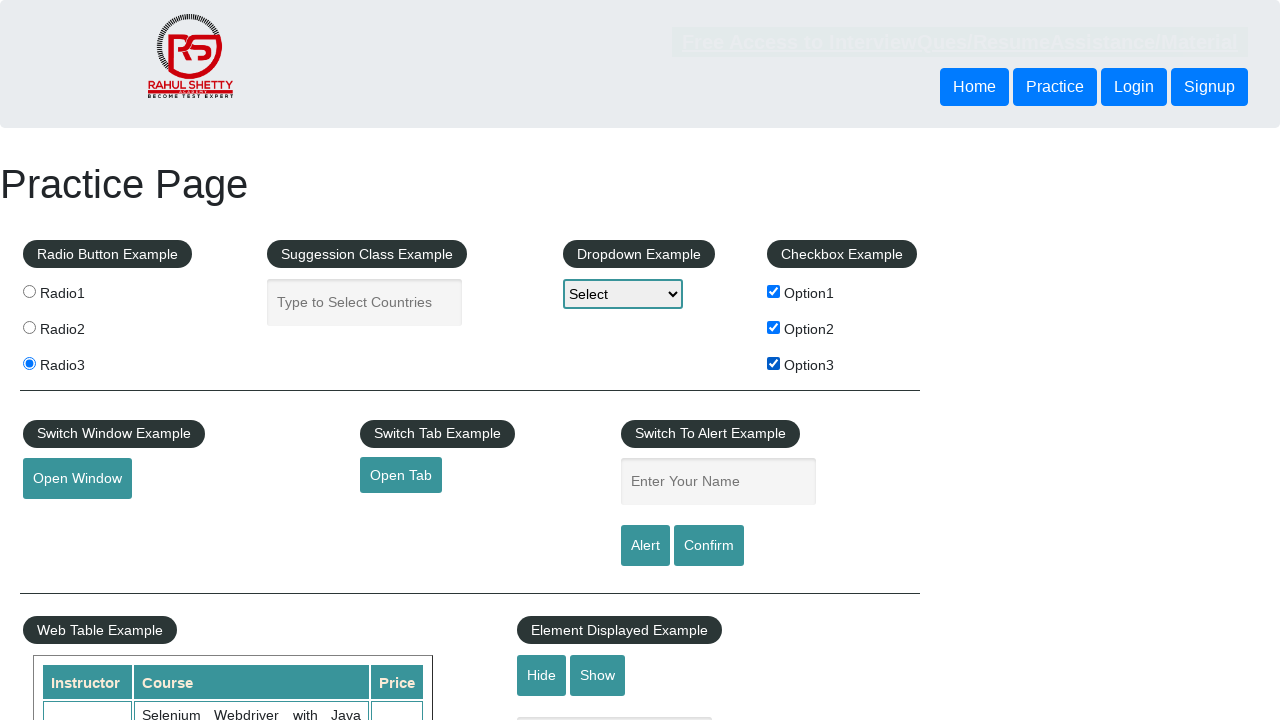

Unchecked checkbox option 1 at (774, 291) on #checkBoxOption1
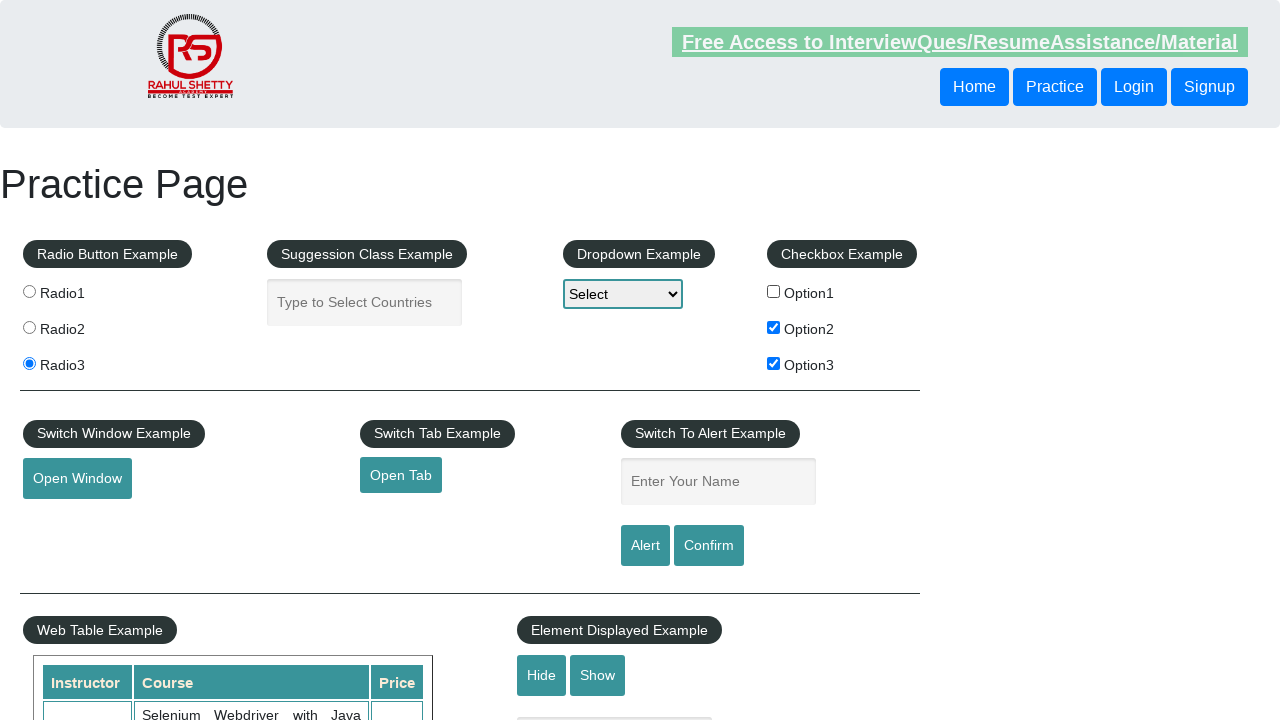

Unchecked checkbox option 2 at (774, 327) on #checkBoxOption2
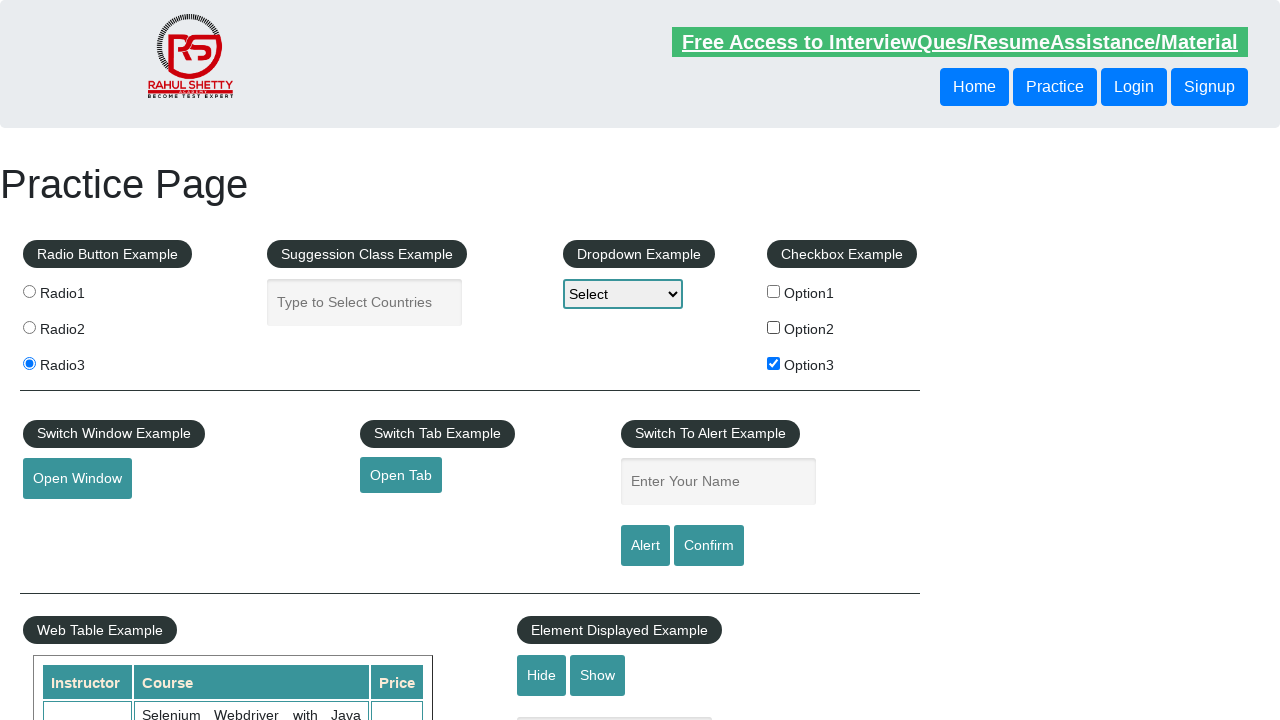

Unchecked checkbox option 3 at (774, 363) on #checkBoxOption3
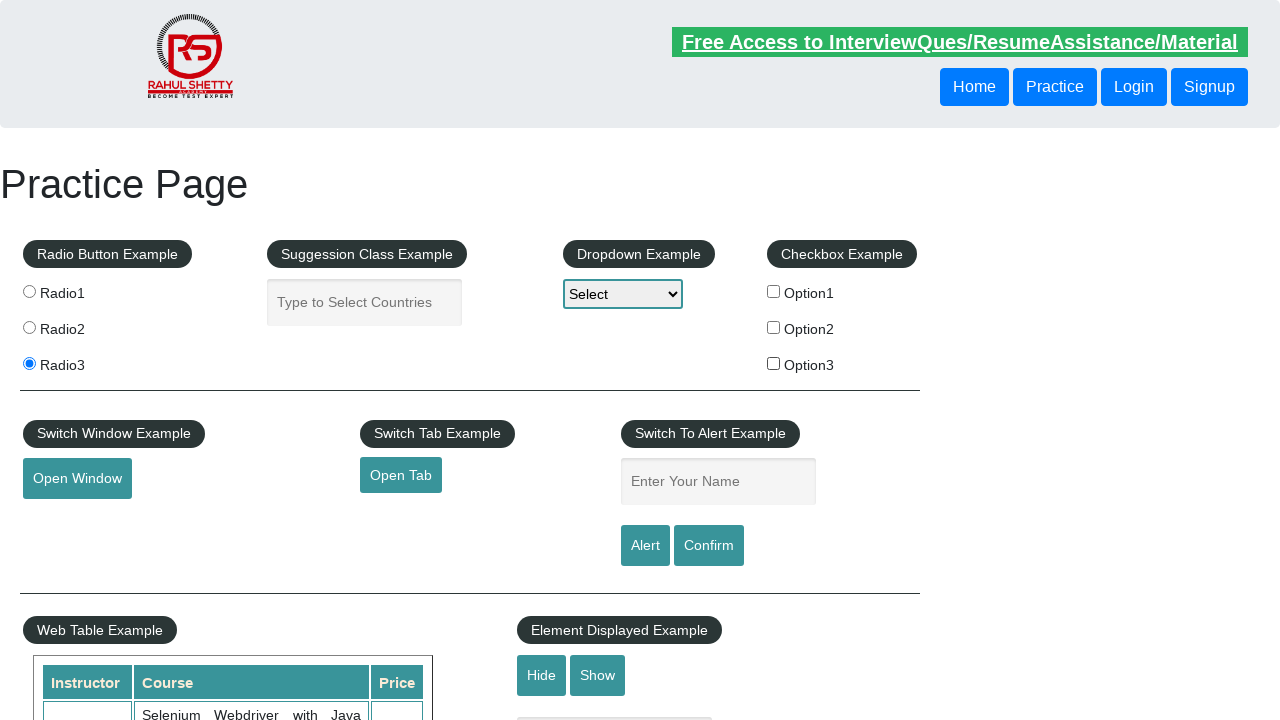

Checked checkbox option 2 at (774, 327) on #checkBoxOption2
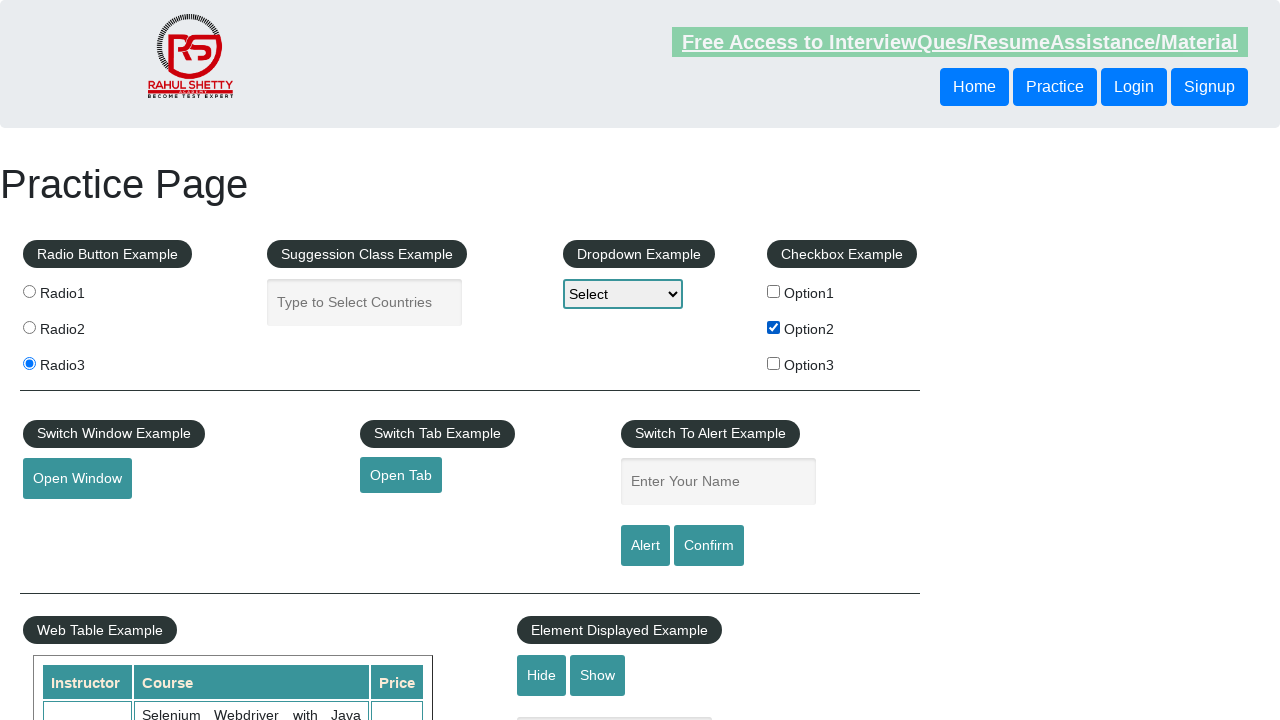

Checked checkbox option 3 at (774, 363) on #checkBoxOption3
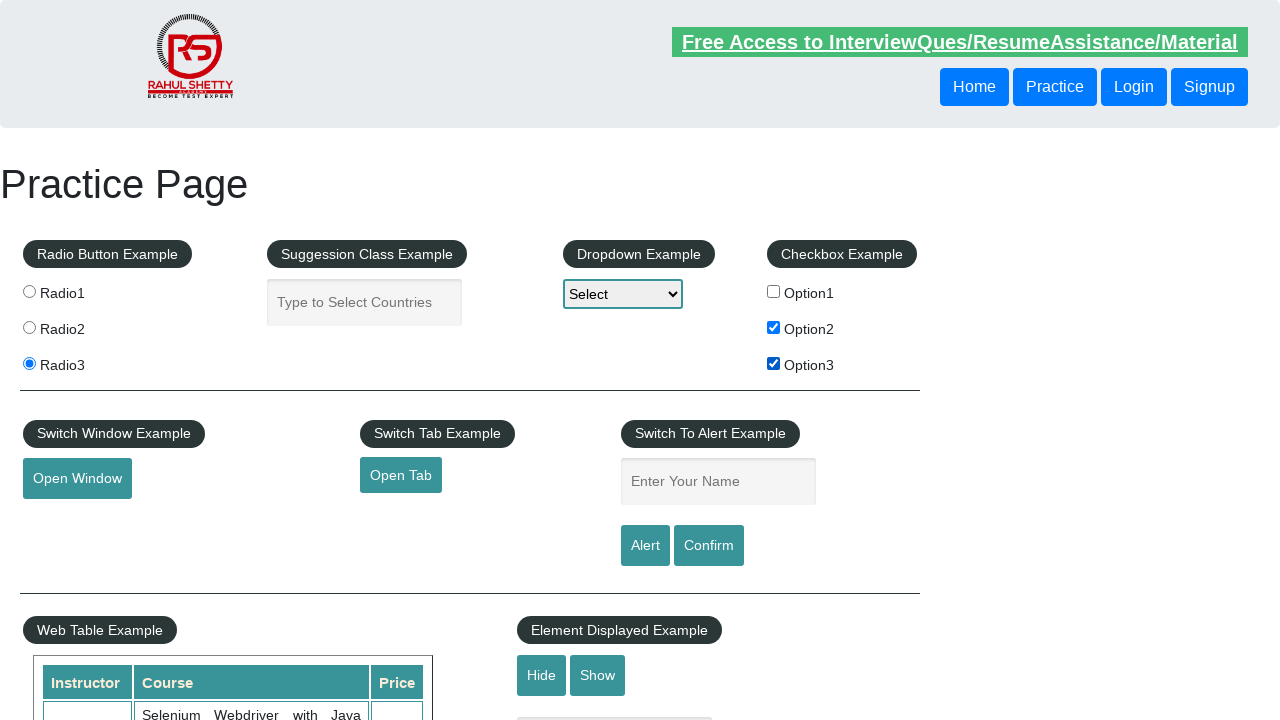

Selected option 1 from dropdown on select
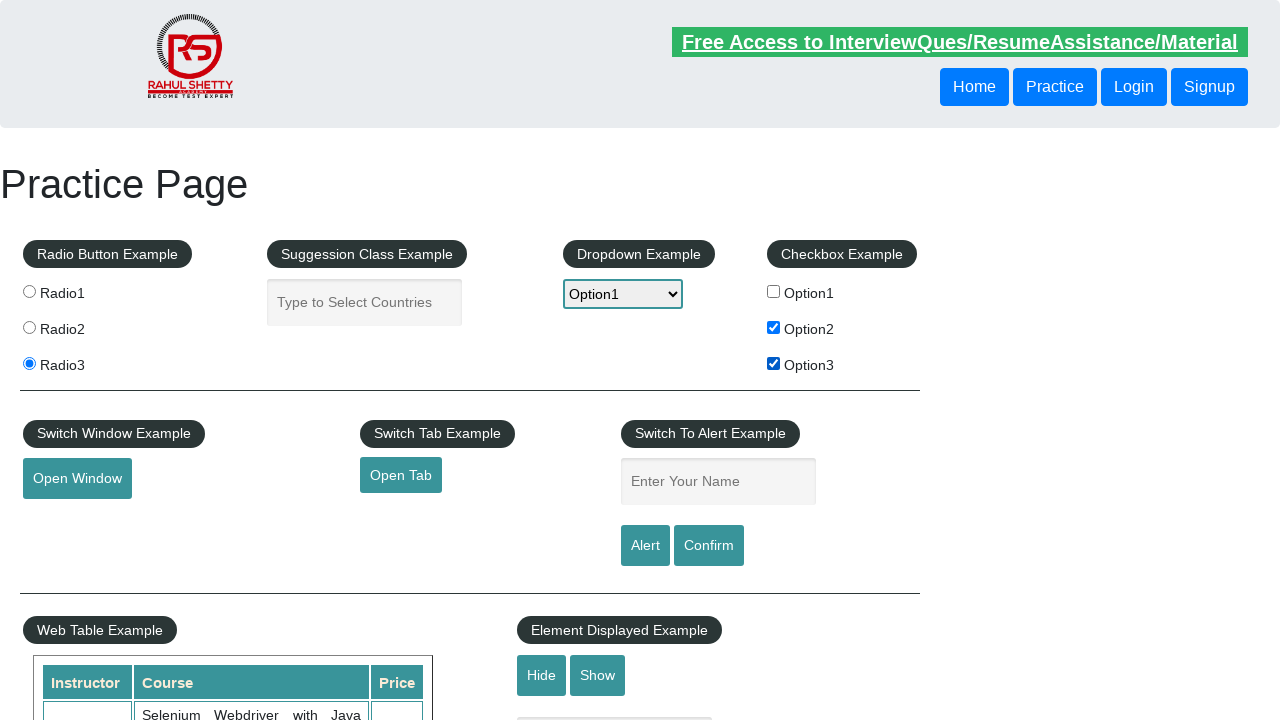

Selected option 2 from dropdown on select
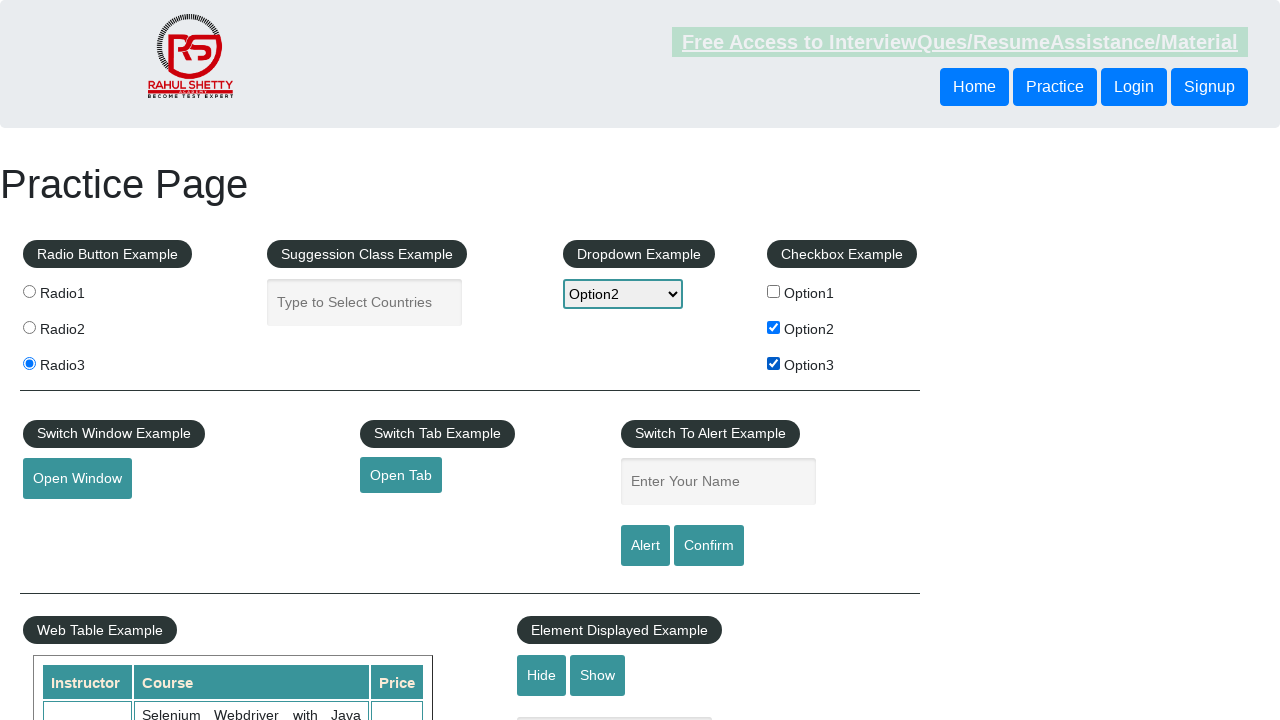

Selected option 3 from dropdown on select
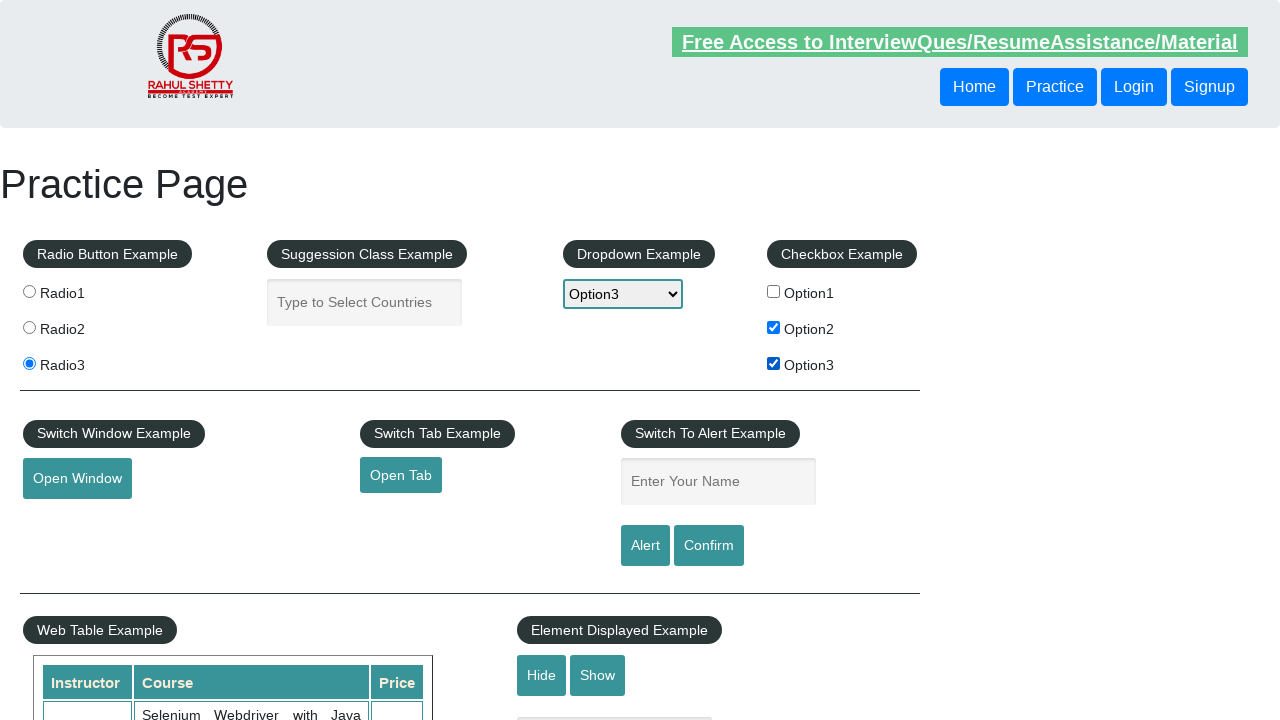

Filled autocomplete field with 'Bah' on #autocomplete
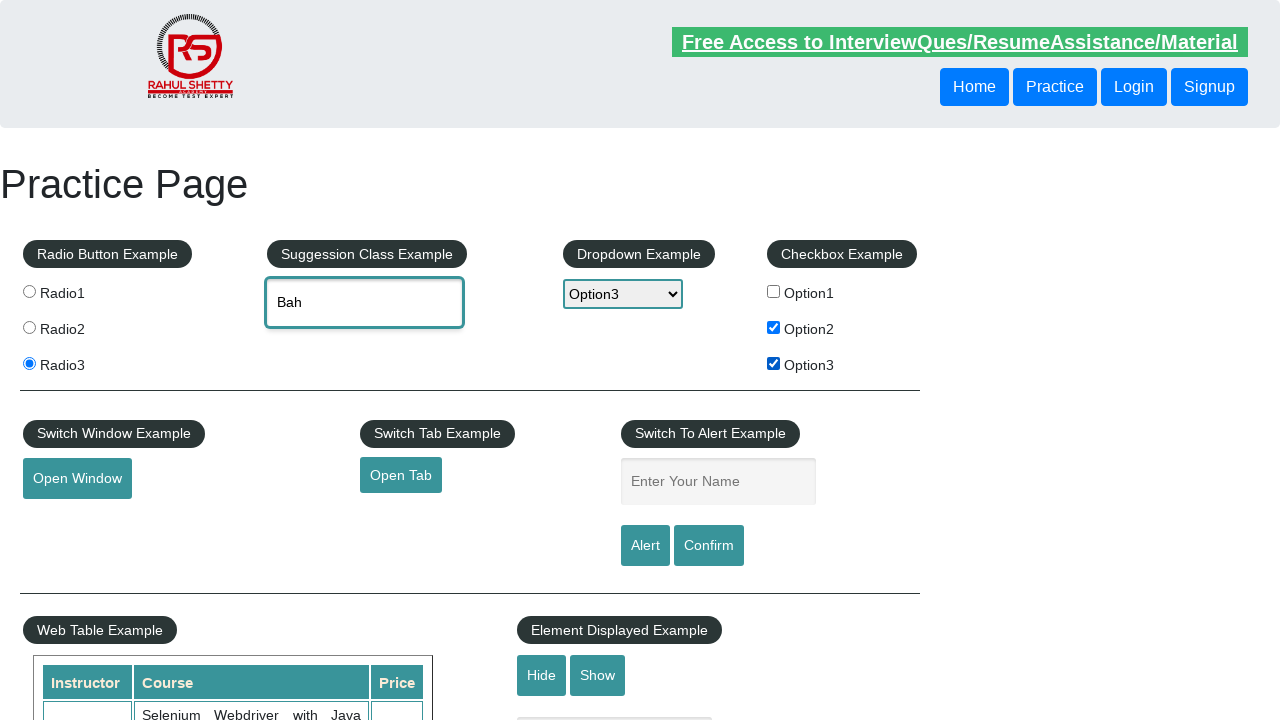

Autocomplete suggestions loaded
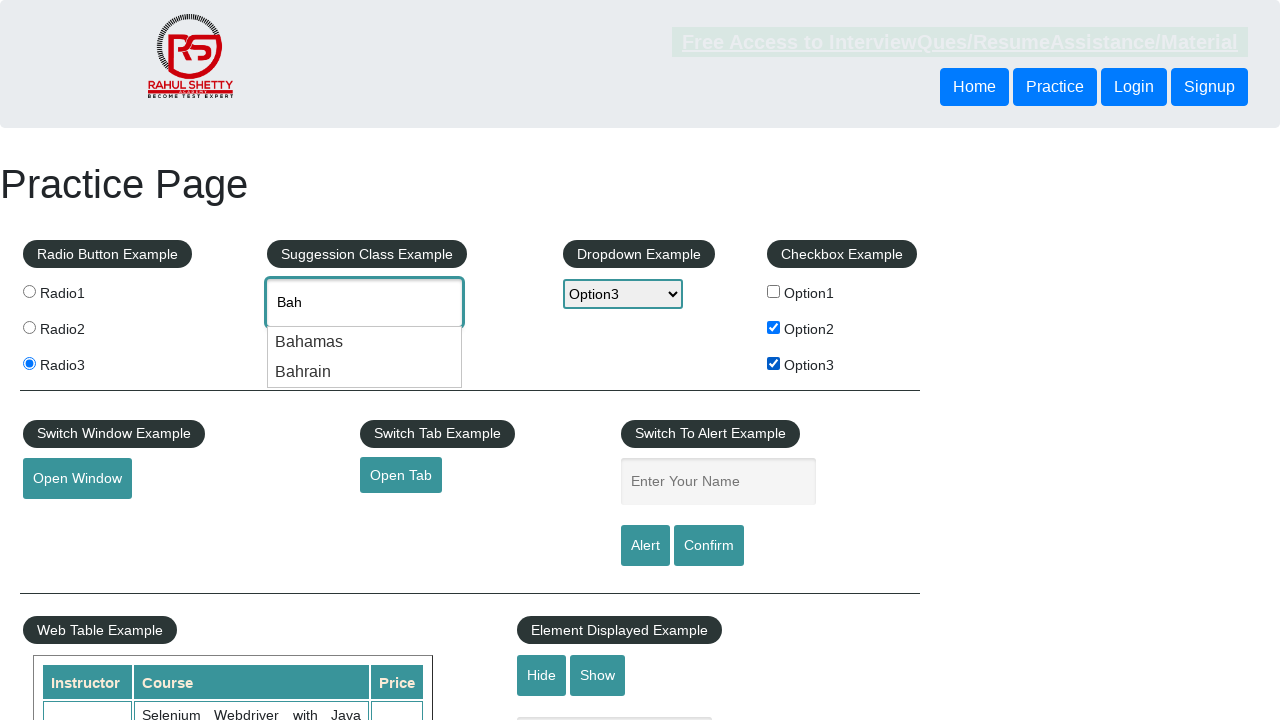

Selected 'Bahamas' from autocomplete suggestions at (365, 342) on .ui-menu-item div >> nth=0
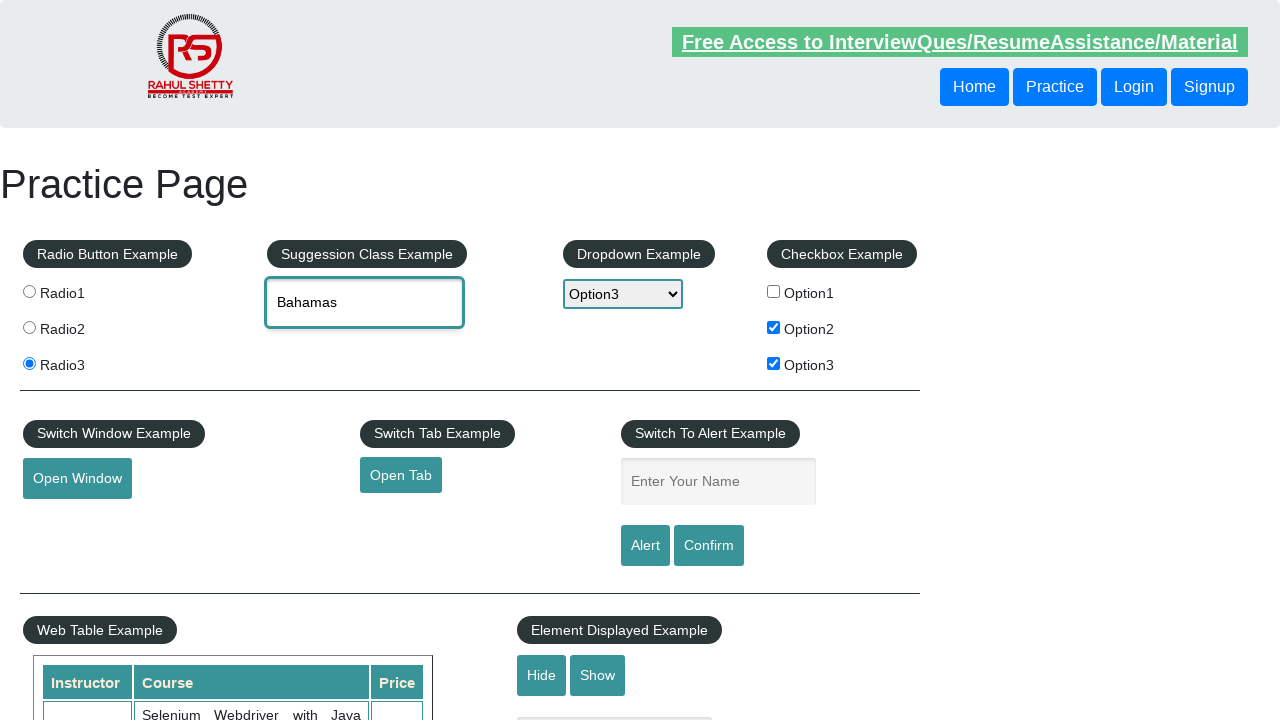

Filled display text field with 'test input text' on #displayed-text
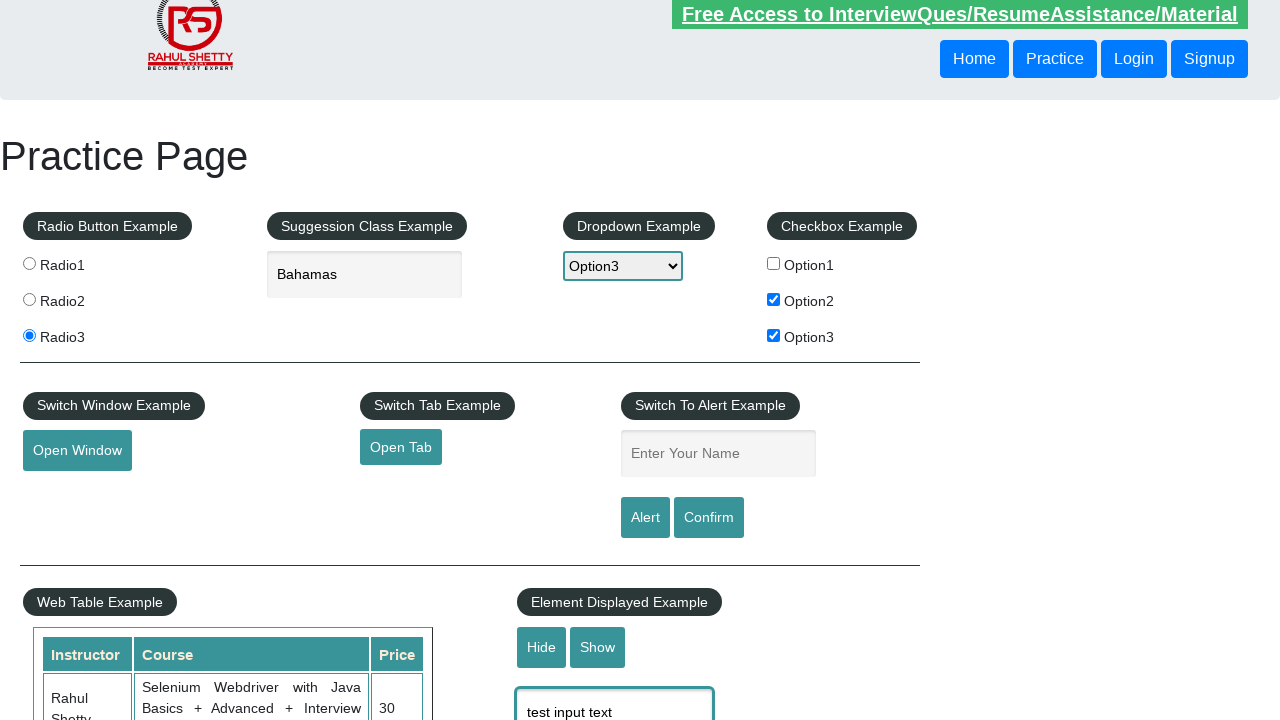

Clicked hide textbox button at (542, 647) on #hide-textbox
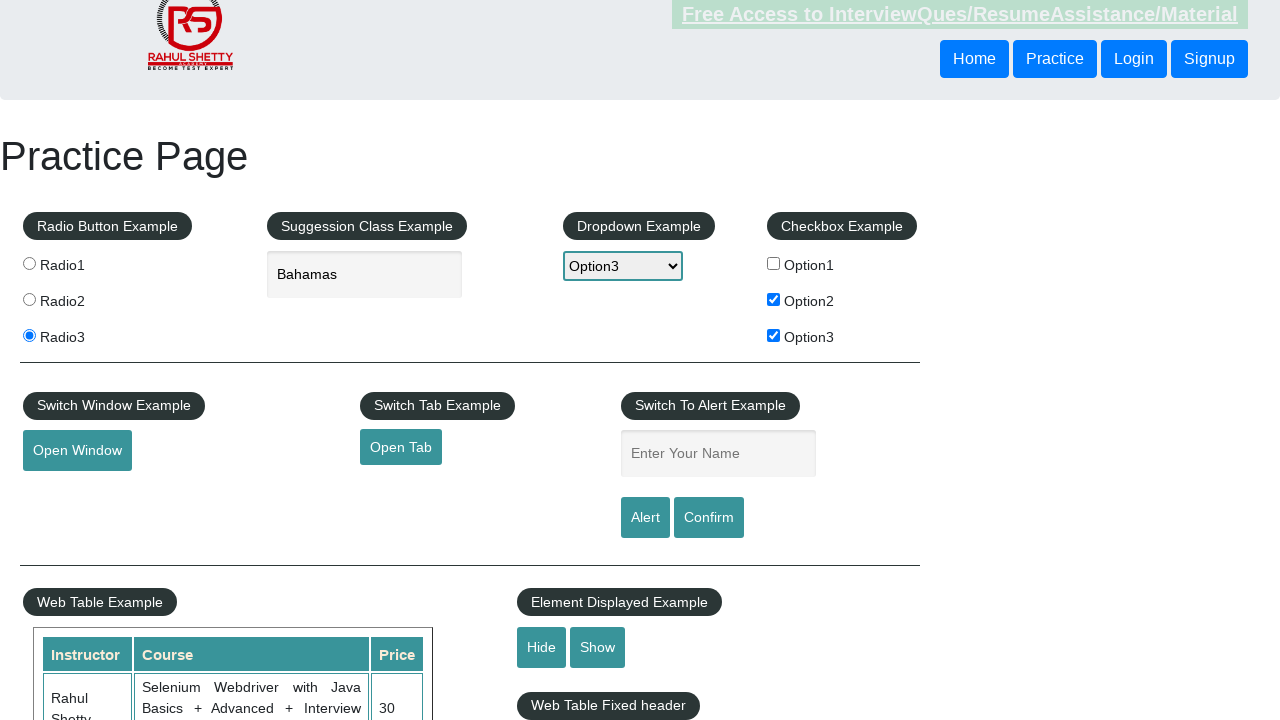

Clicked show textbox button at (598, 647) on #show-textbox
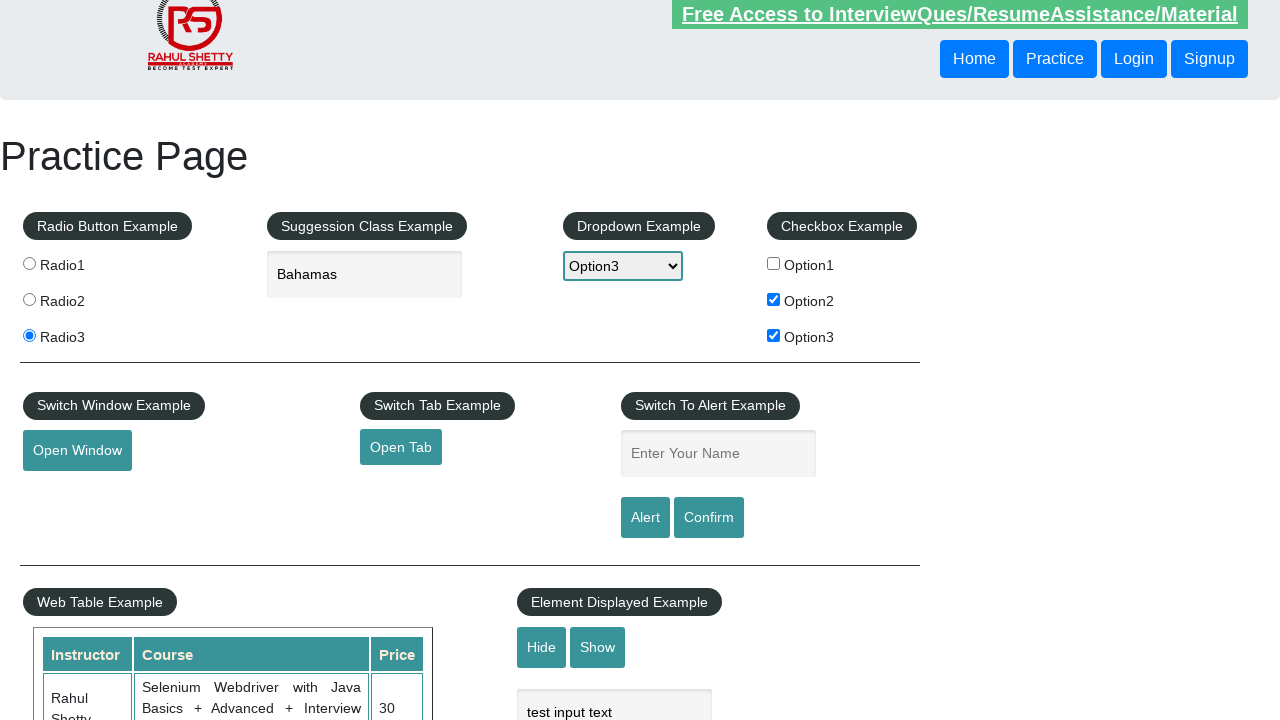

Clicked alert button at (645, 518) on #alertbtn
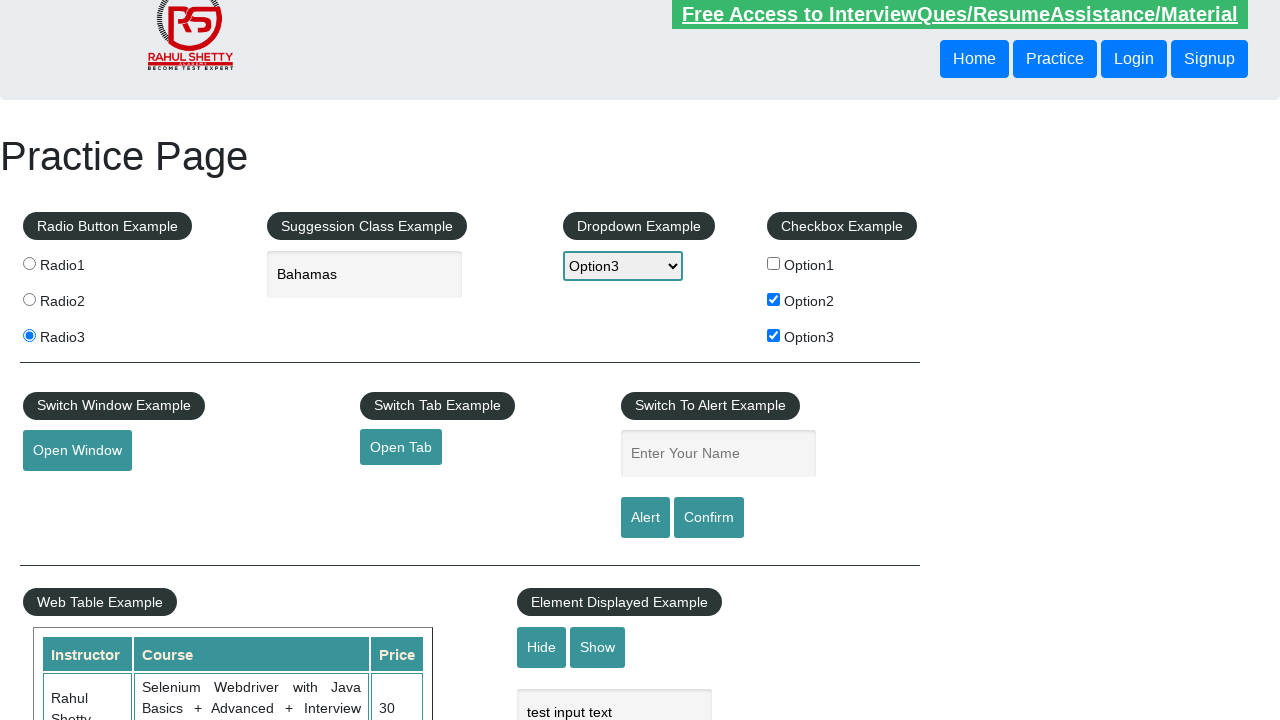

Clicked confirm button (first time) at (709, 518) on #confirmbtn
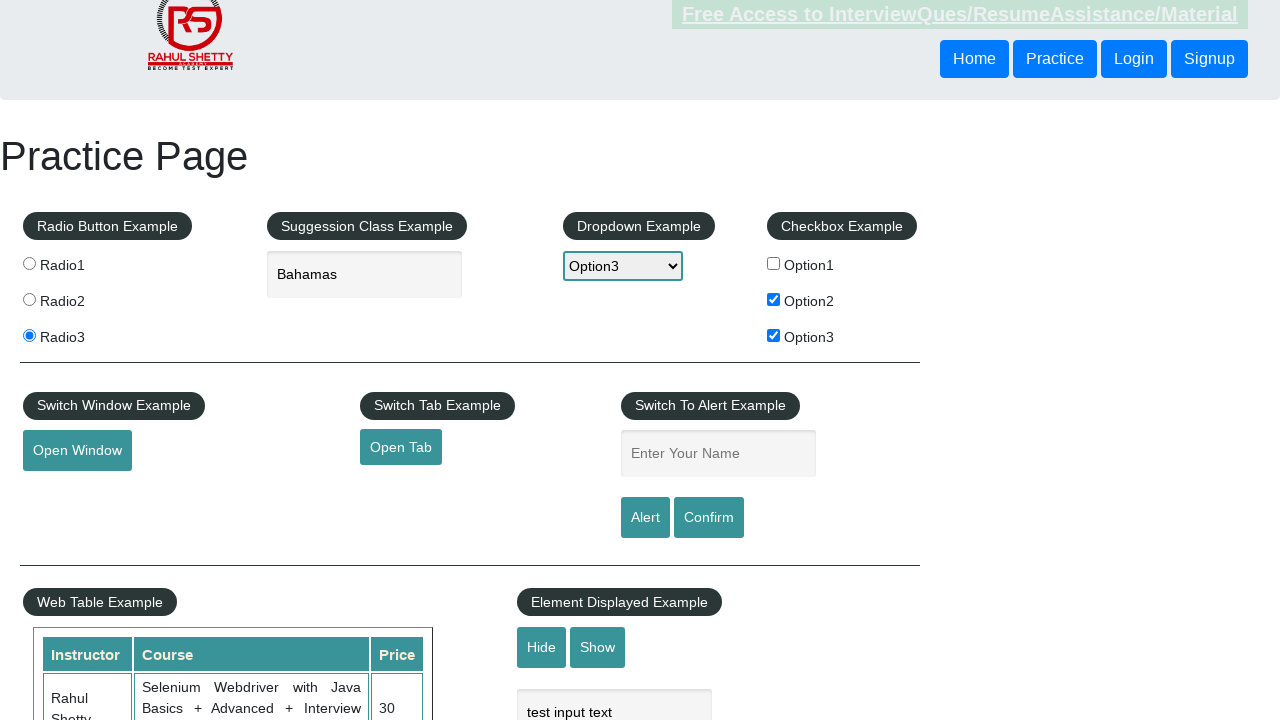

Clicked confirm button (second time) at (709, 518) on #confirmbtn
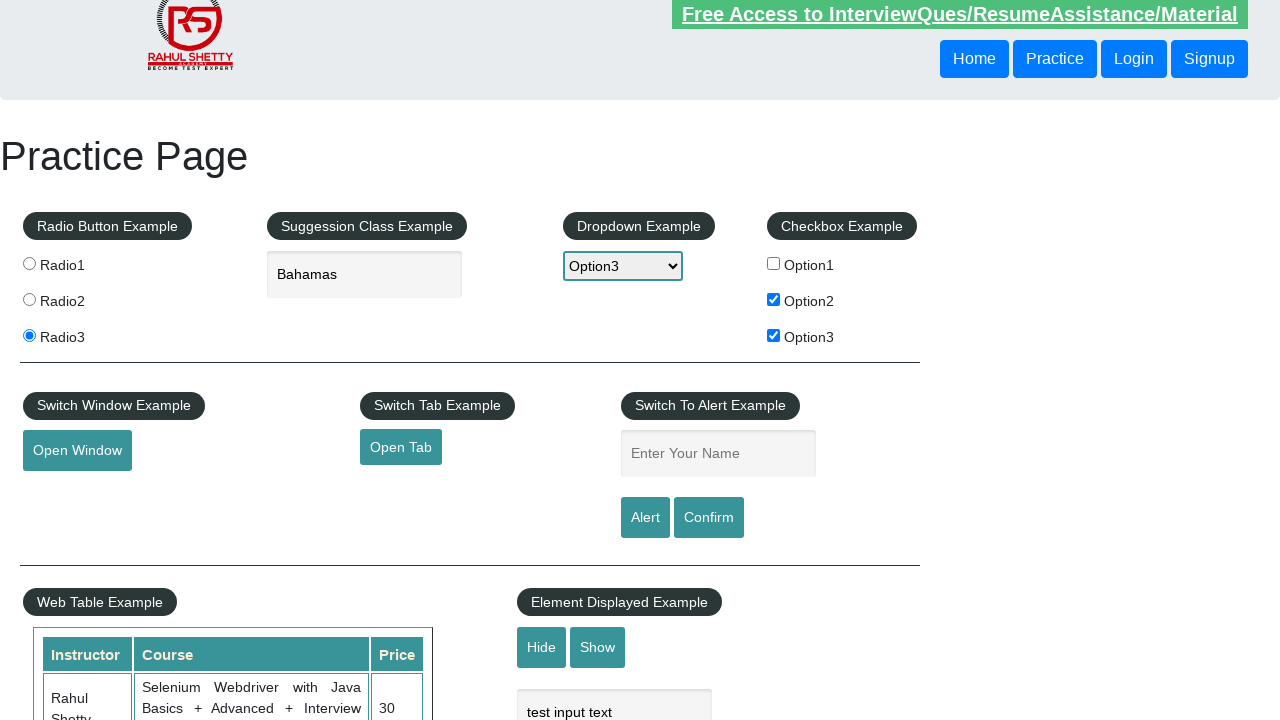

Removed target attribute from opentab link
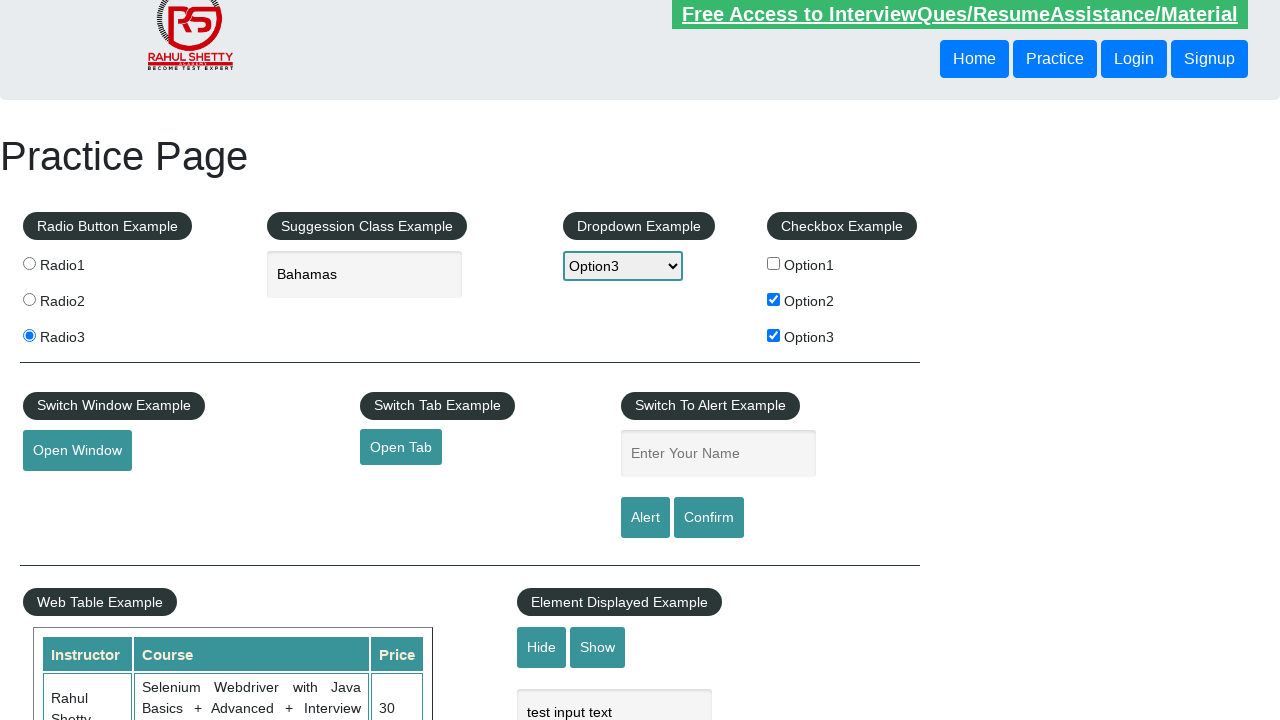

Clicked link to navigate to new page at (401, 447) on #opentab
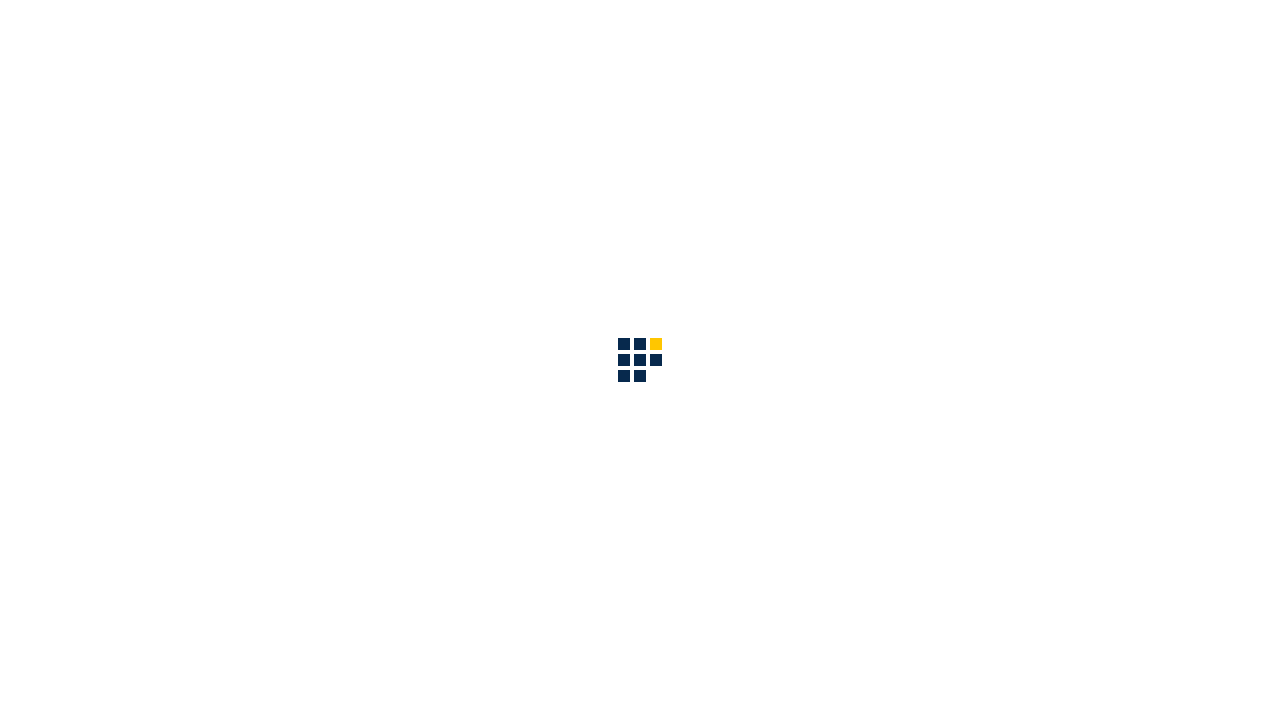

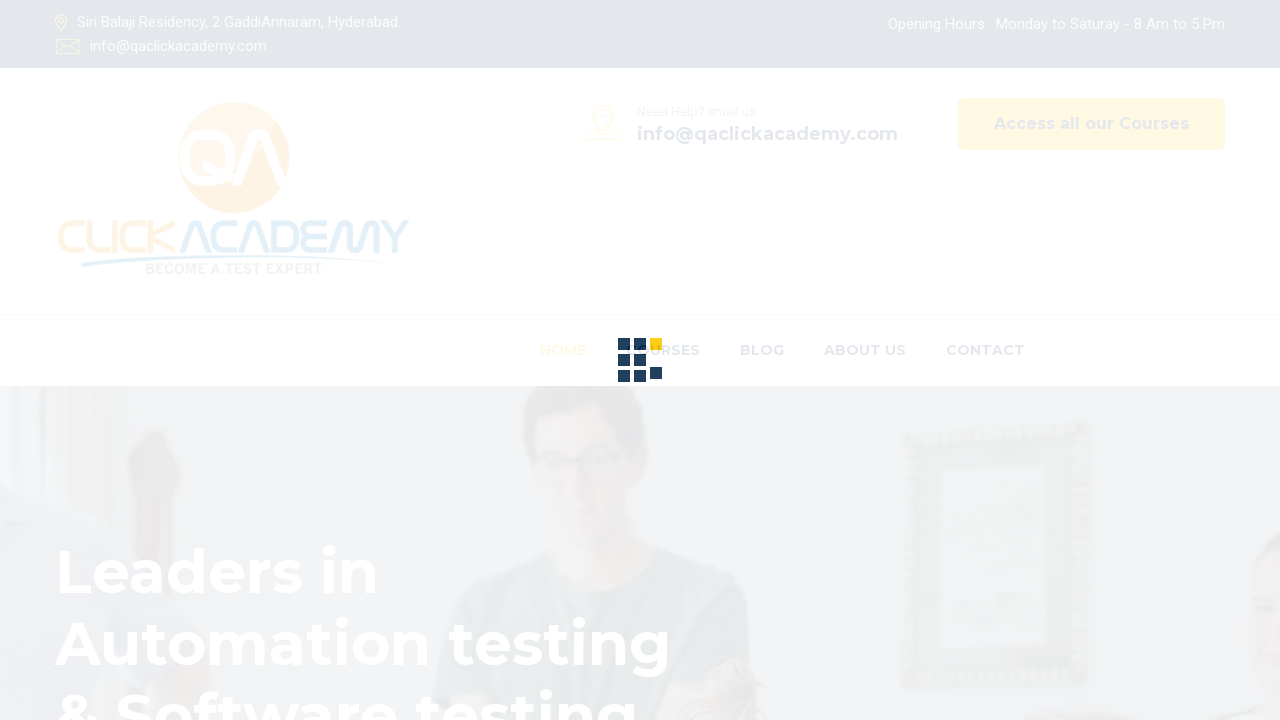